Tests a text box form by filling in full name, email, current address, and permanent address fields, then submitting and verifying the displayed output matches the input values.

Starting URL: https://demoqa.com/text-box

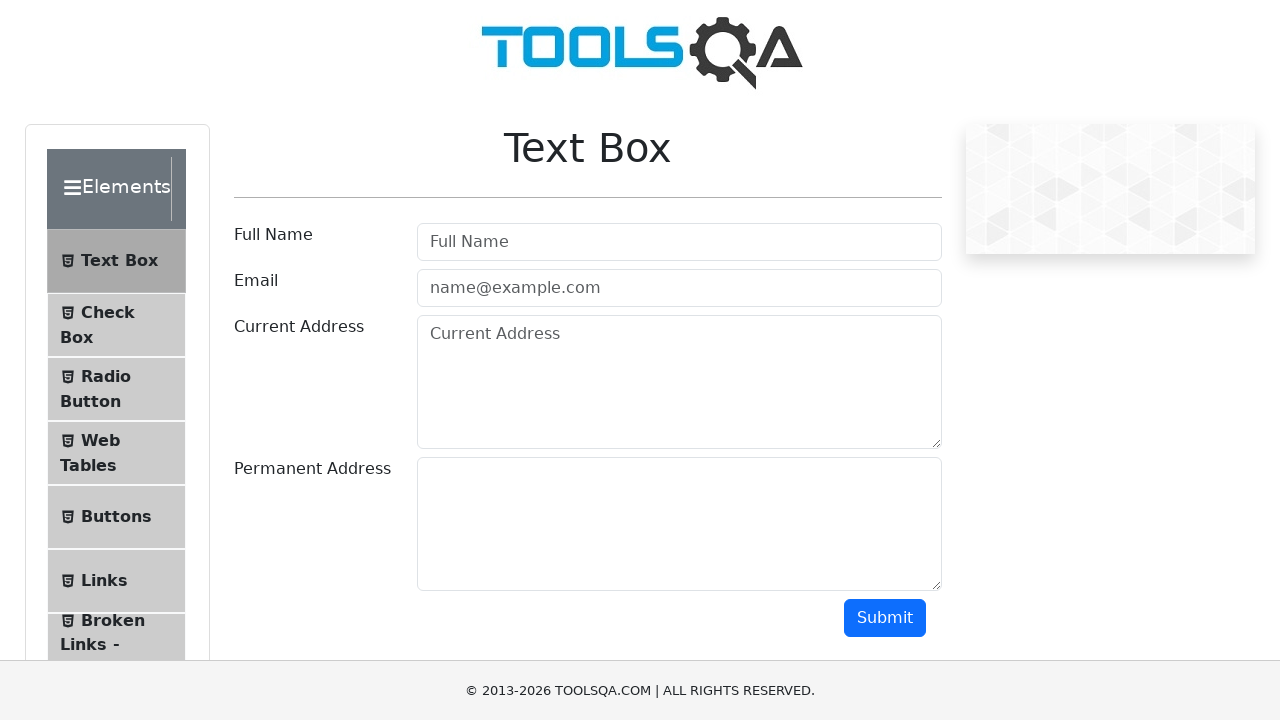

Filled full name field with 'Akiko' on #userName
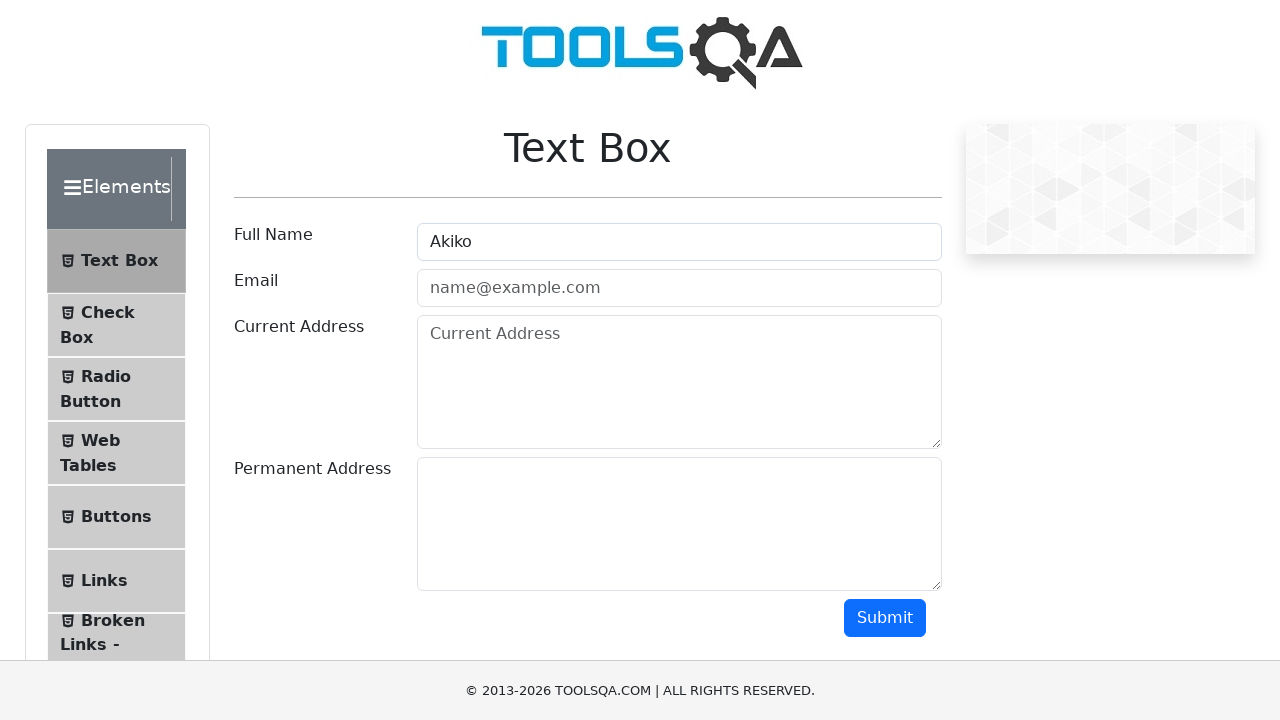

Filled email field with 'Akiko@gmail.com' on #userEmail
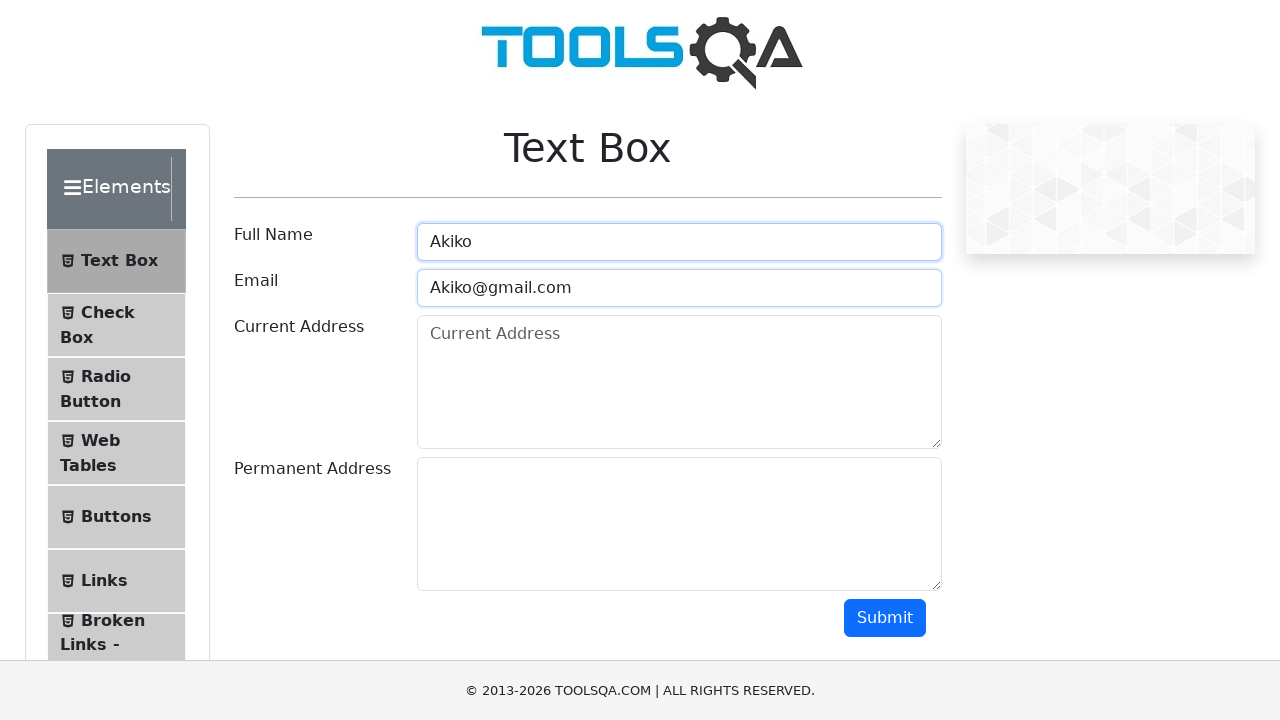

Filled current address field with 'USA' on #currentAddress
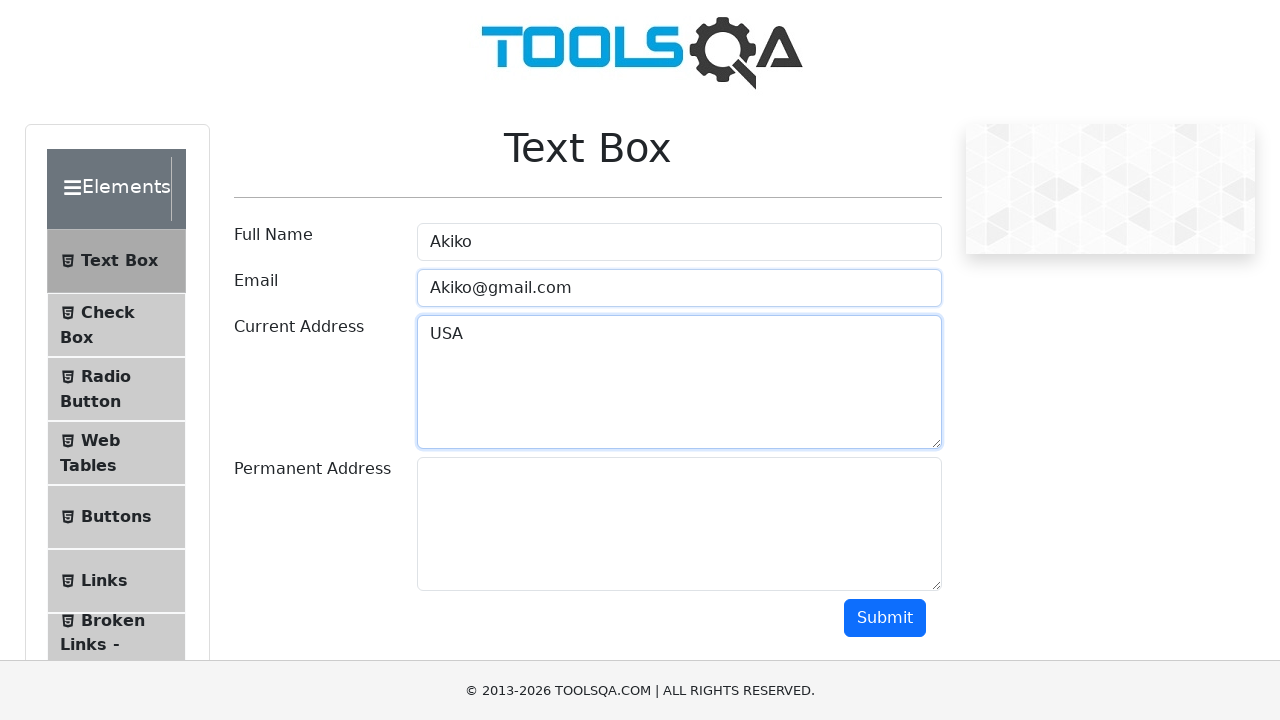

Filled permanent address field with 'USA1' on #permanentAddress
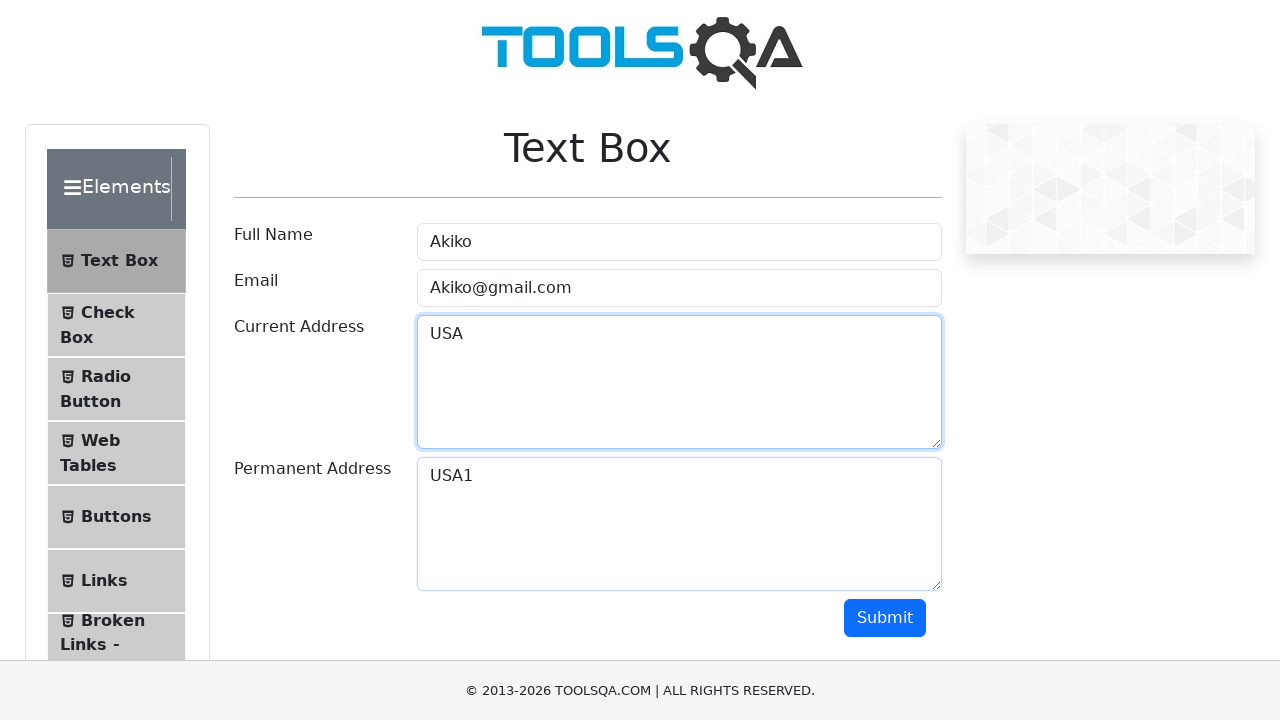

Clicked submit button to submit the form at (885, 618) on #submit
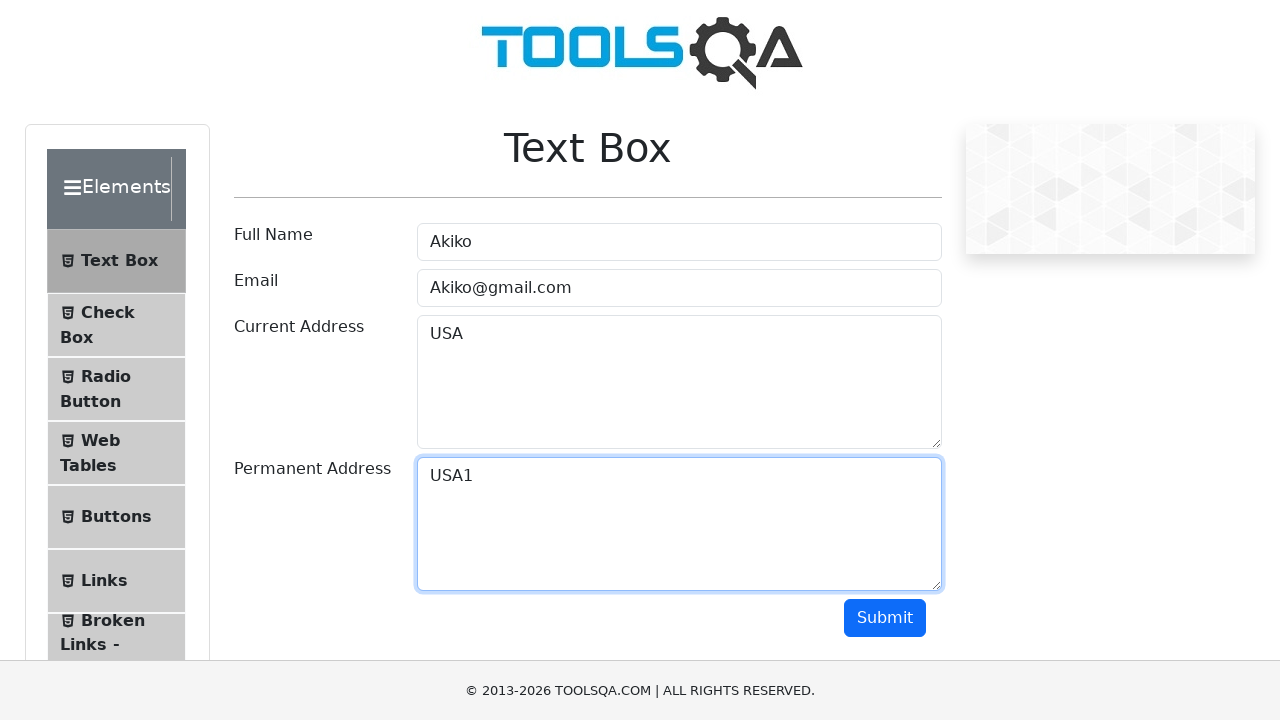

Results loaded and verified - output displayed
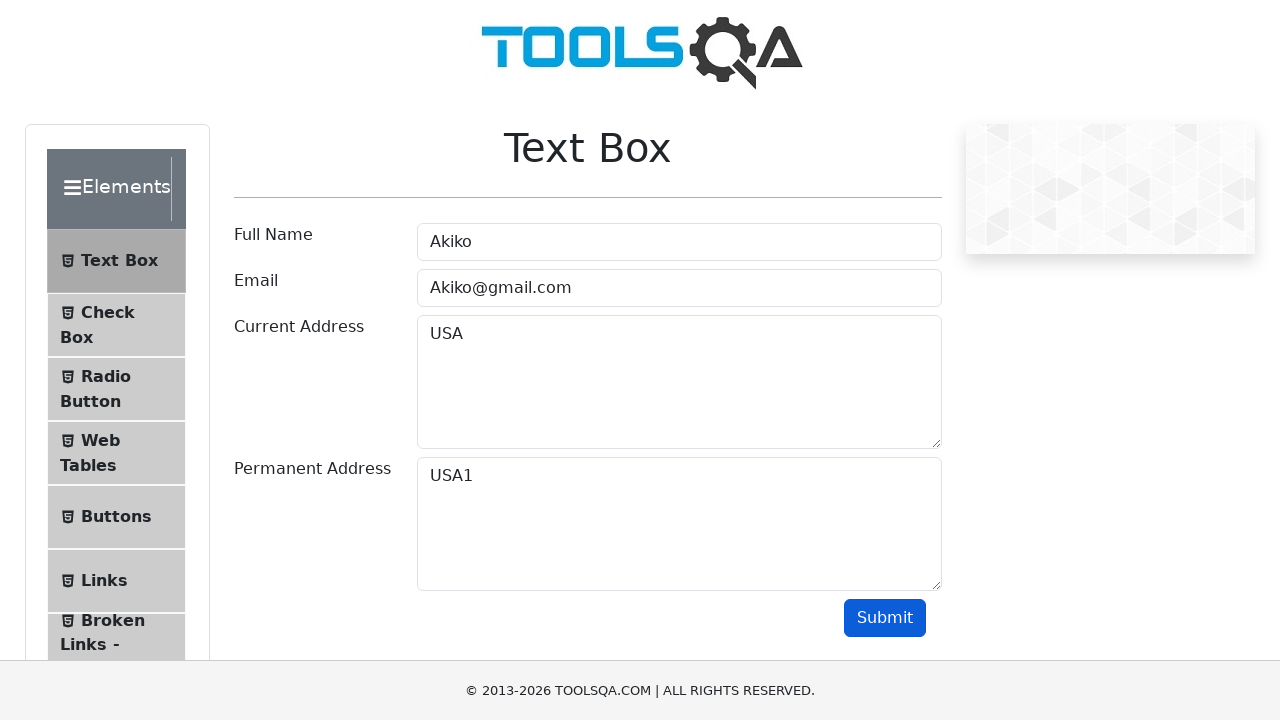

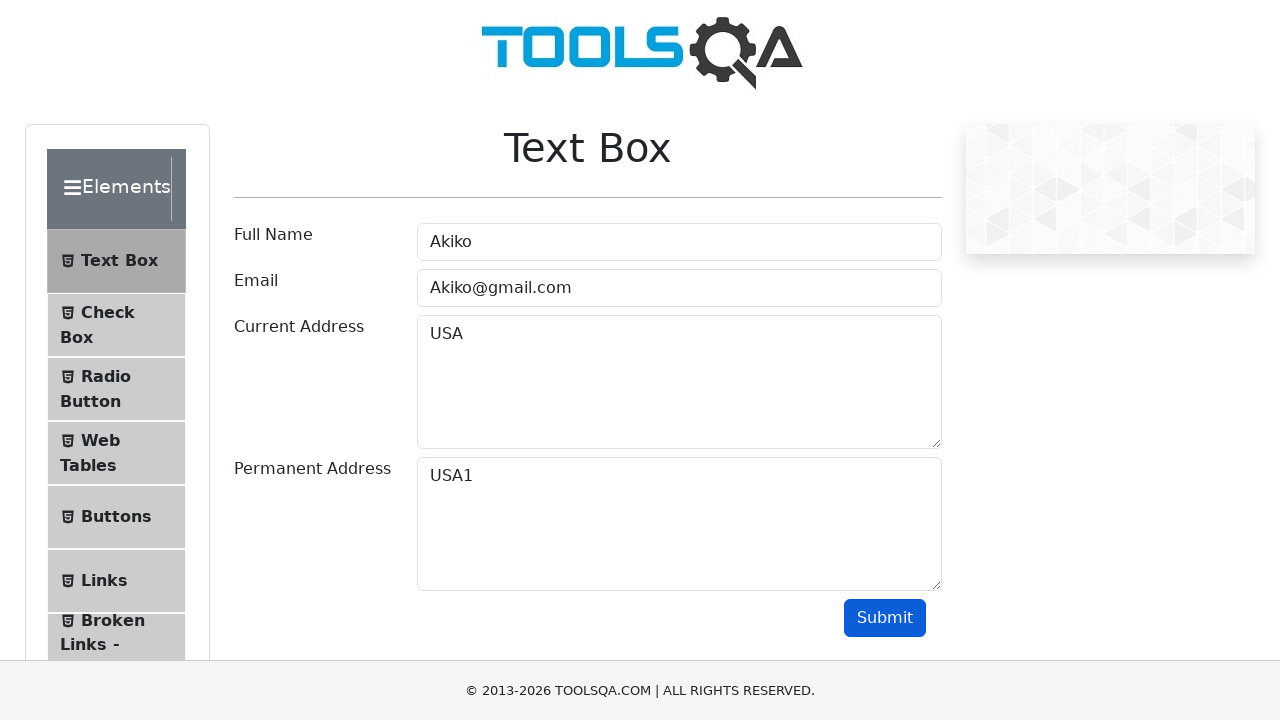